Navigates to an Angular demo application and clicks the library button to navigate to the library section

Starting URL: https://rahulshettyacademy.com/angularAppdemo/

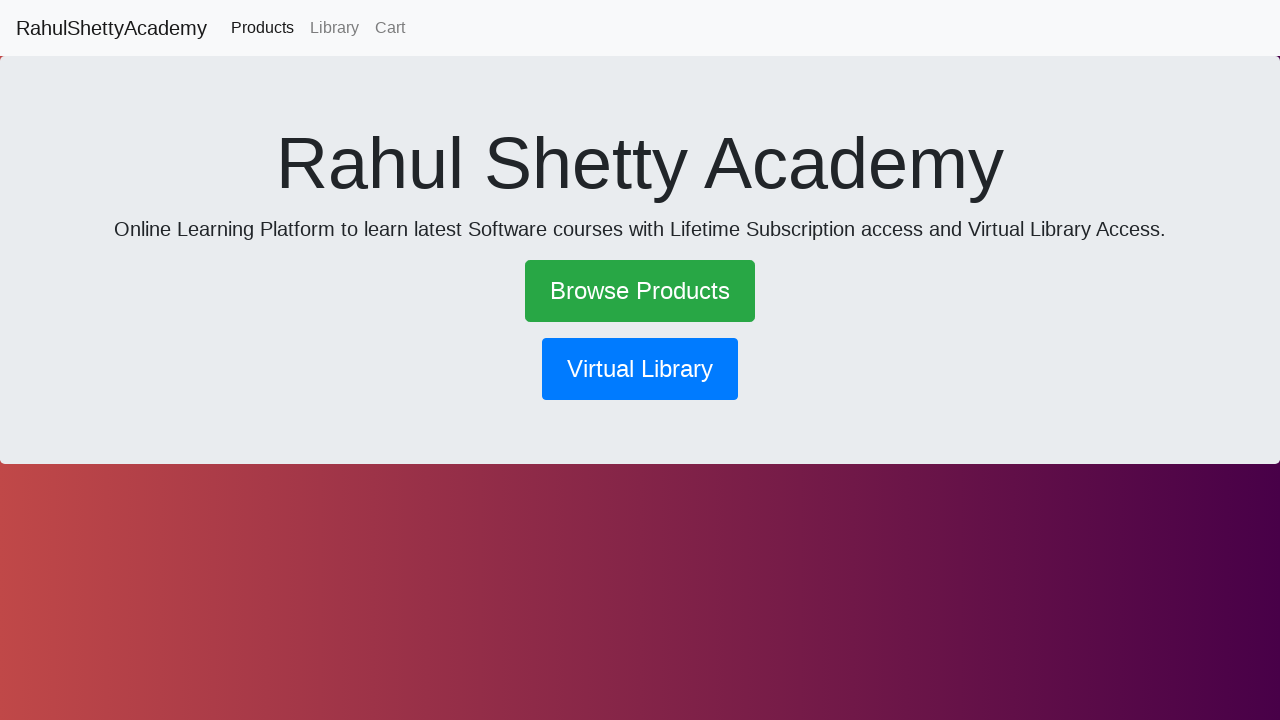

Clicked library navigation button at (640, 369) on button[routerlink='/library']
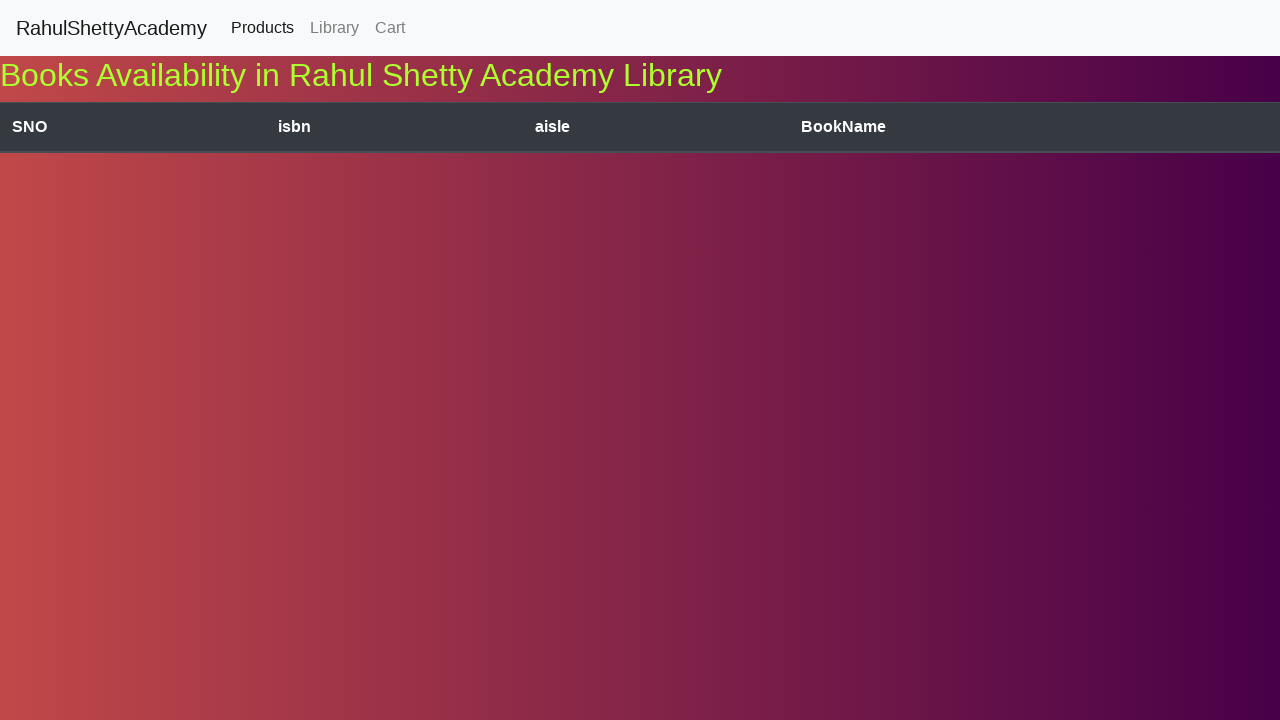

Waited for network to become idle after navigation to library section
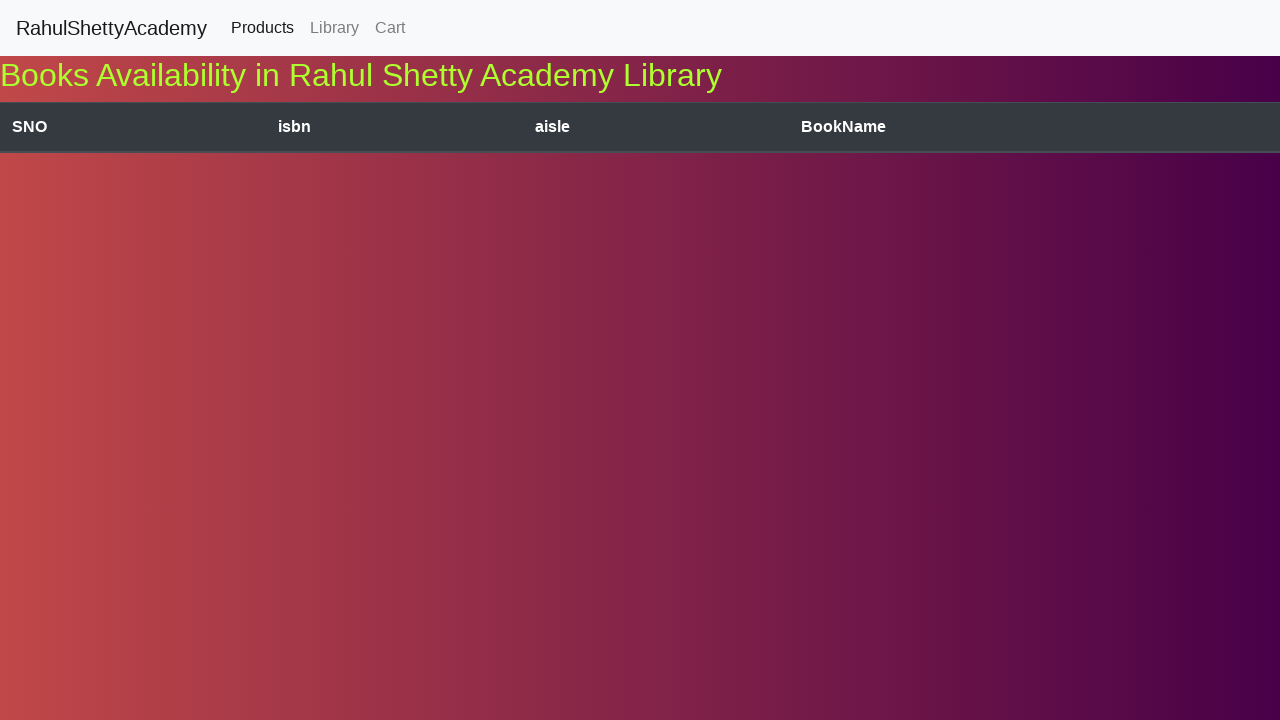

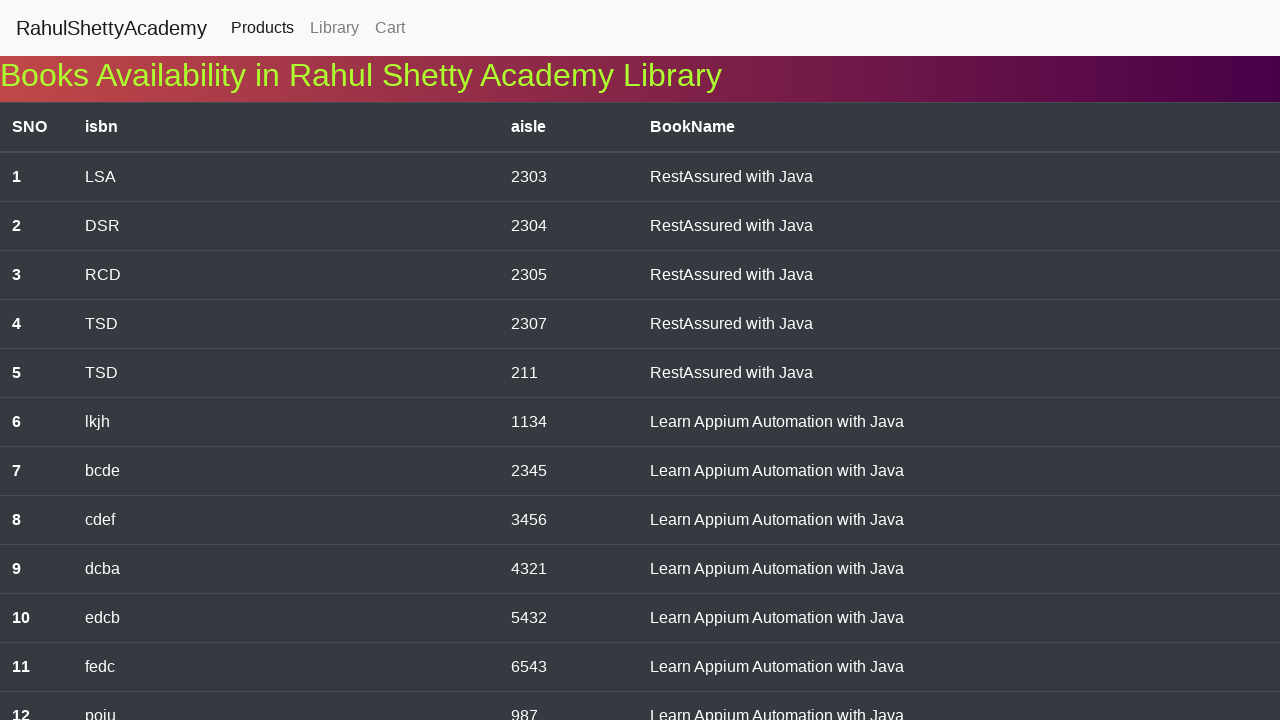